Clicks on the Alerts, Frame & Windows card and verifies navigation to that page

Starting URL: https://demoqa.com/

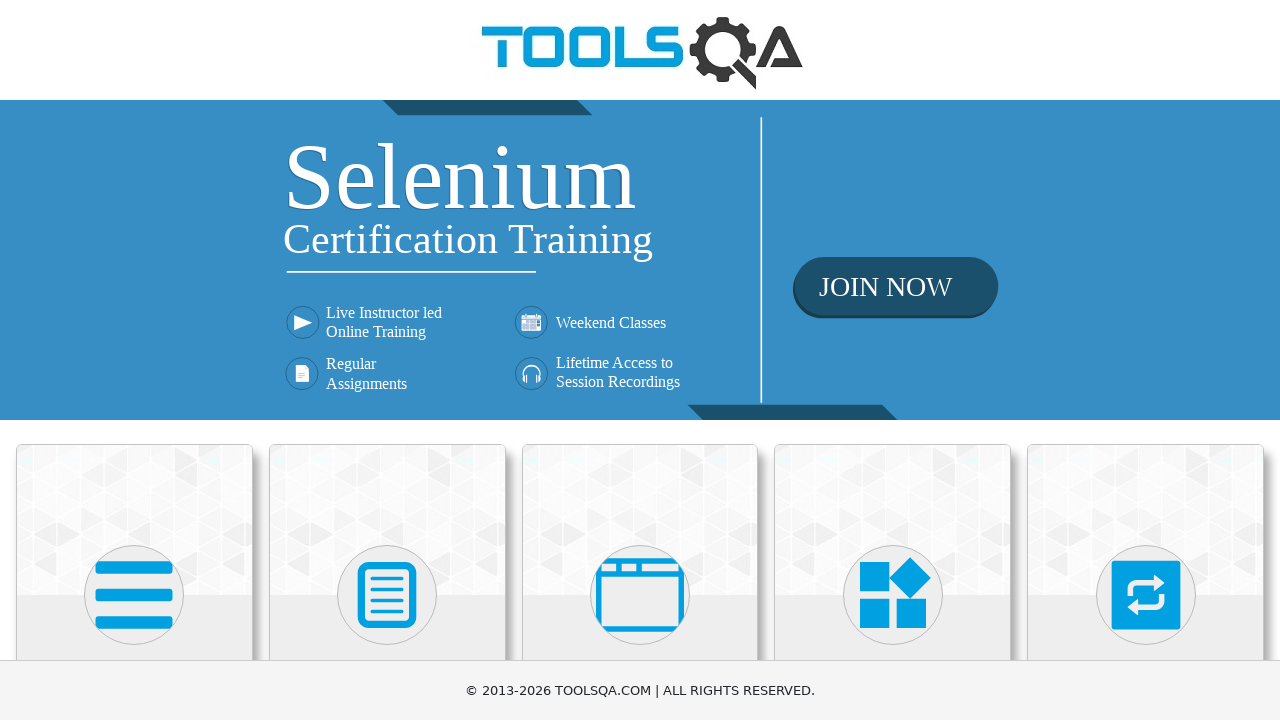

Clicked on the Alerts, Frame & Windows card at (640, 360) on .card-body h5:has-text('Alerts, Frame & Windows')
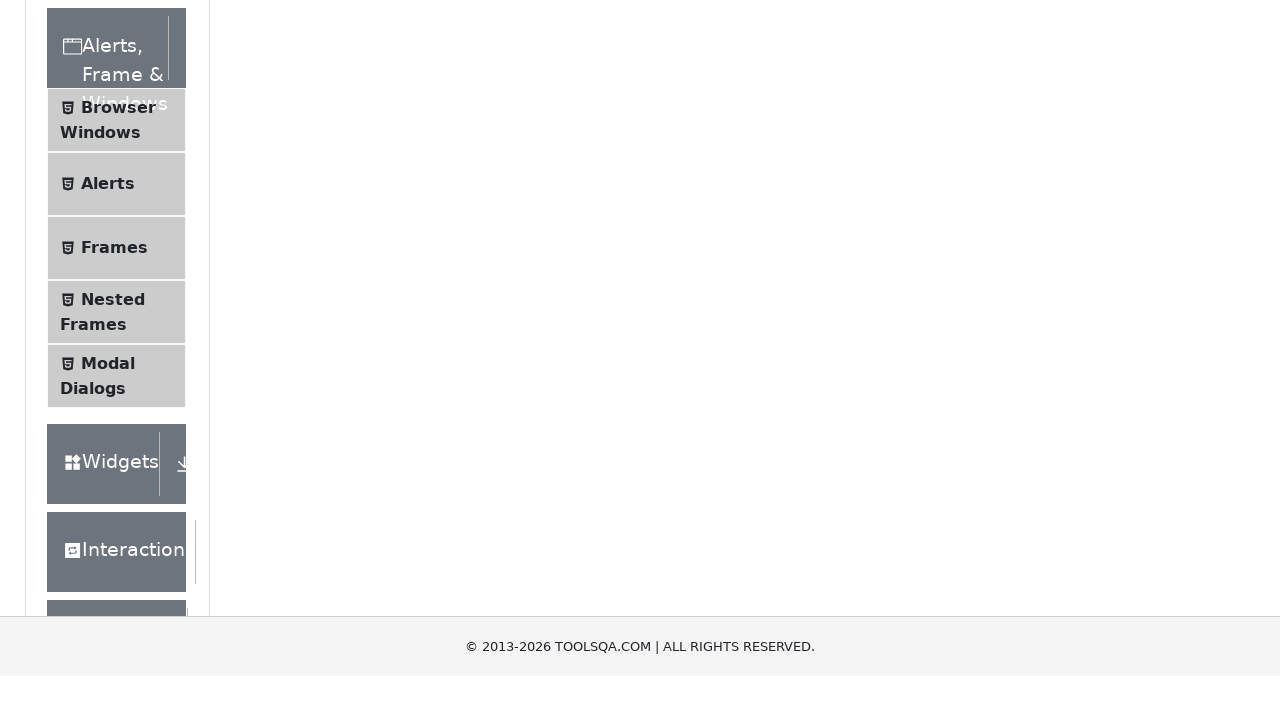

Navigation to Alerts, Frame & Windows page completed
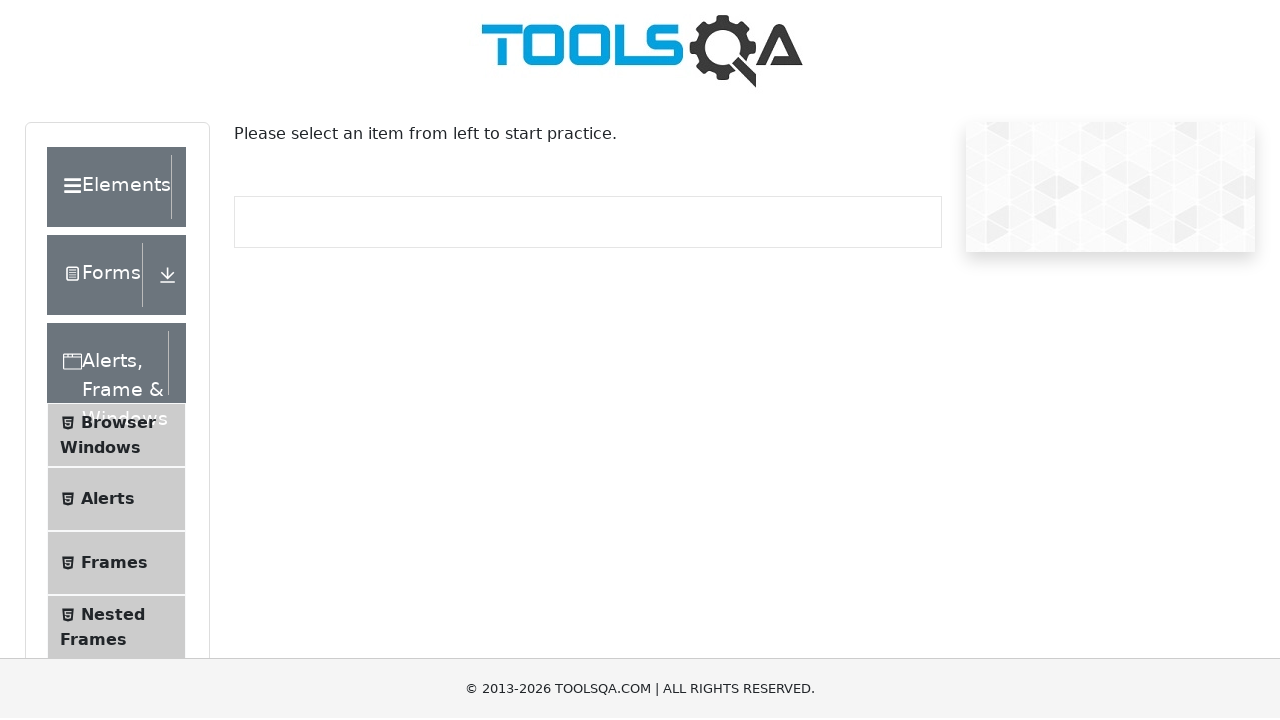

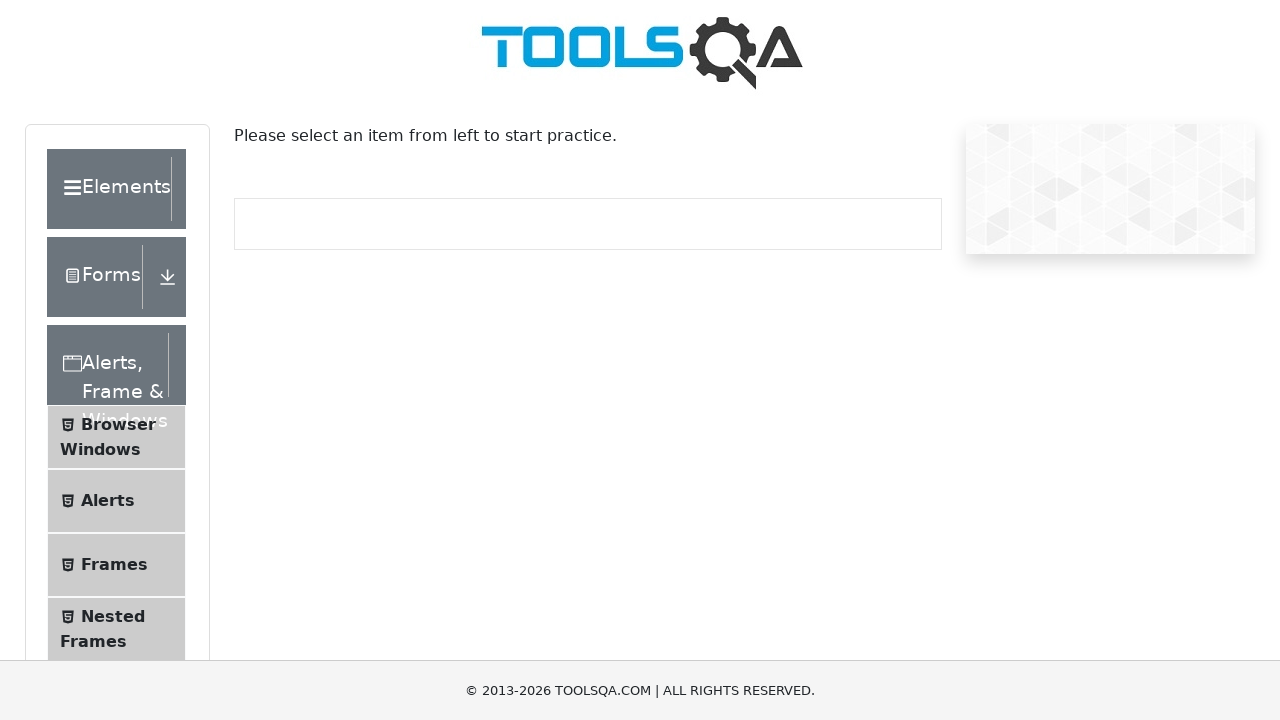